Tests radio button functionality on a practice form by scrolling down, finding all radio buttons, and selecting the "Female" option if not already selected.

Starting URL: http://toolsqa.com/automation-practice-form/

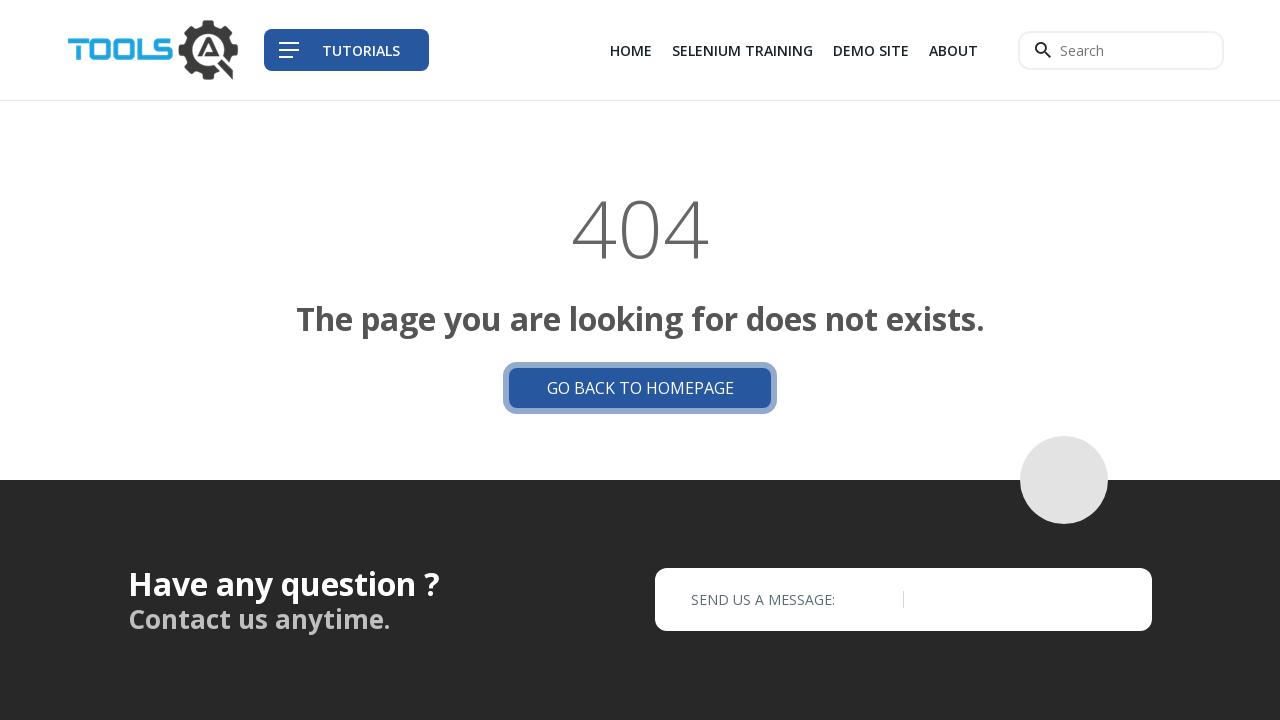

Scrolled down the page by 500 pixels
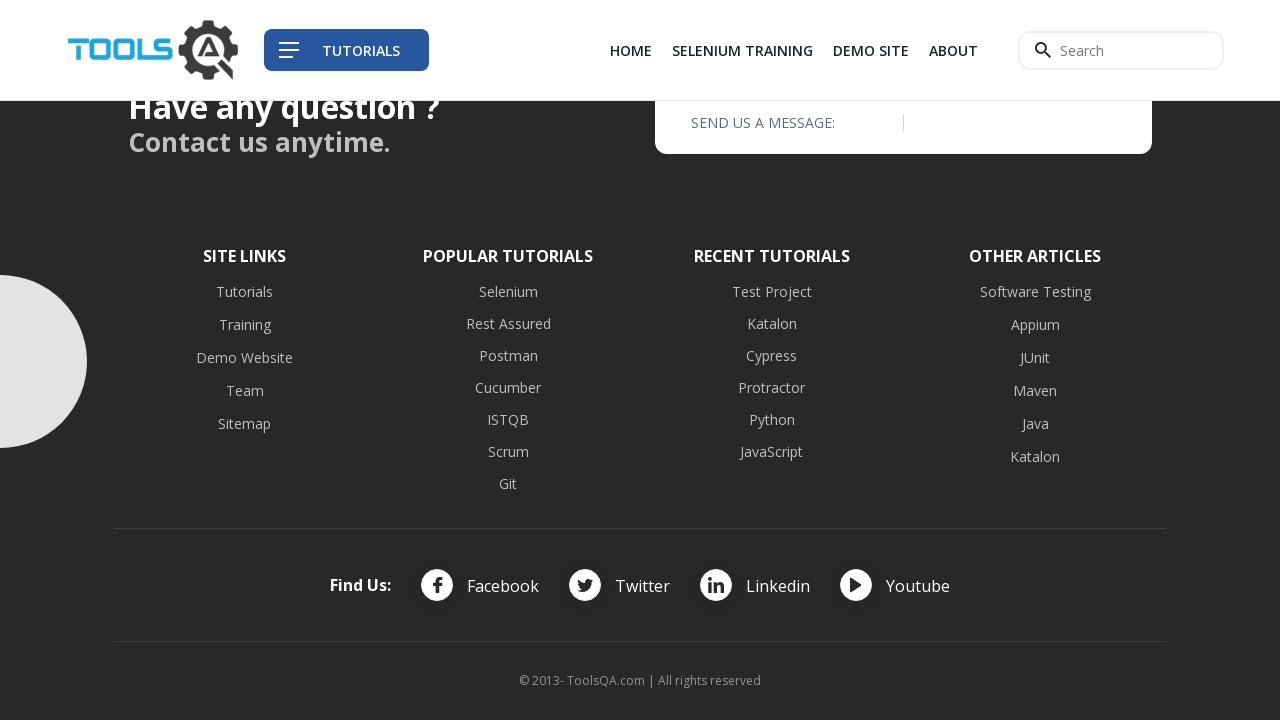

Located all radio buttons on the form
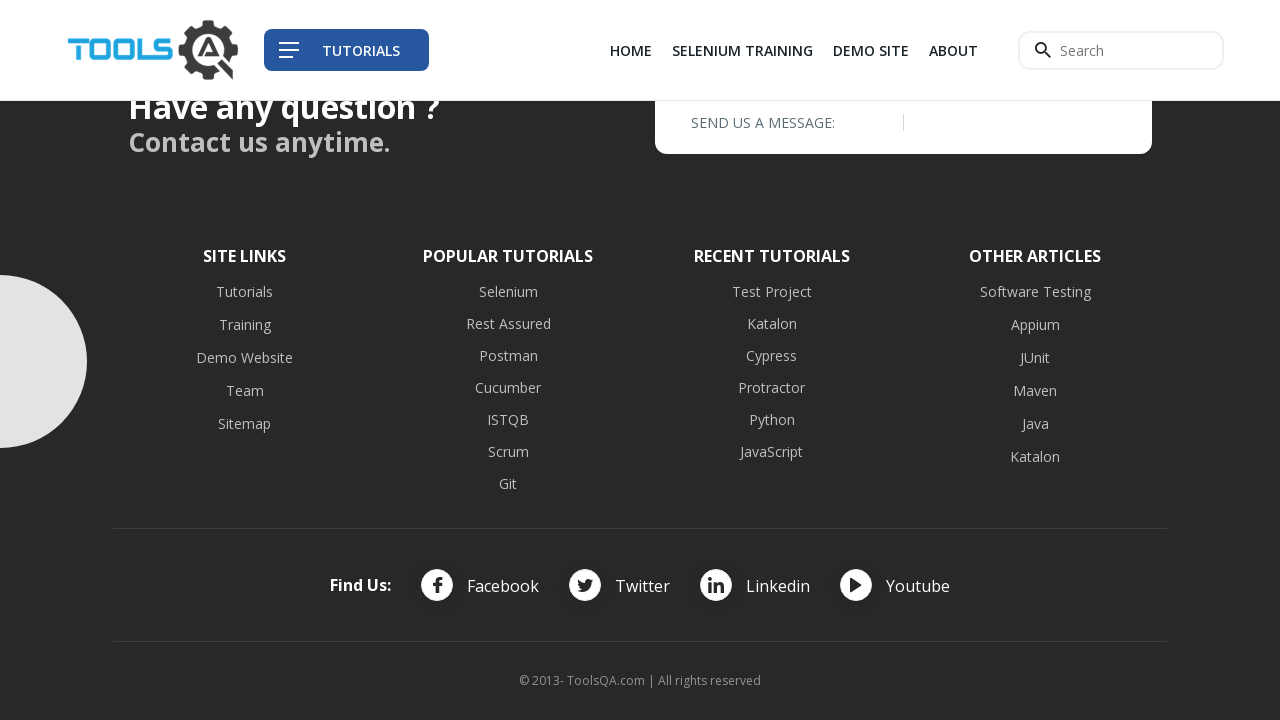

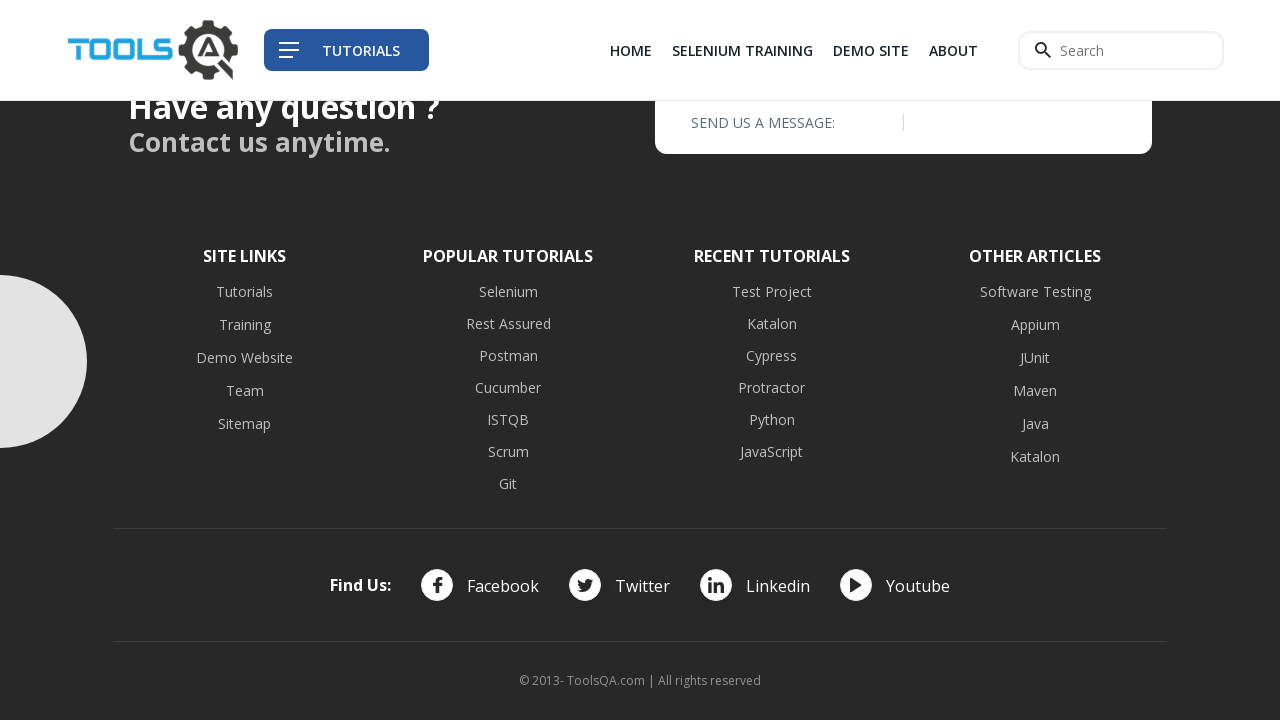